Tests that when login fails with blank fields, error X icons appear, and clicking the close button on the error message removes them

Starting URL: https://www.saucedemo.com/

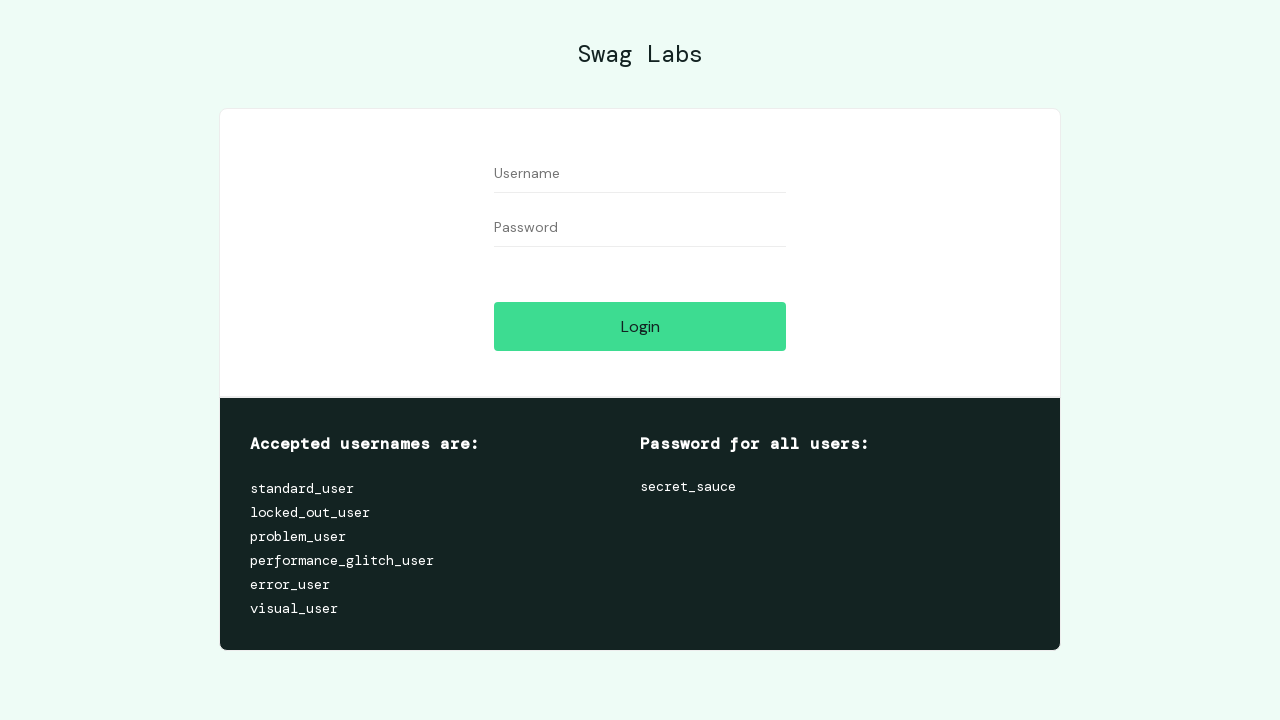

Cleared username field on #user-name
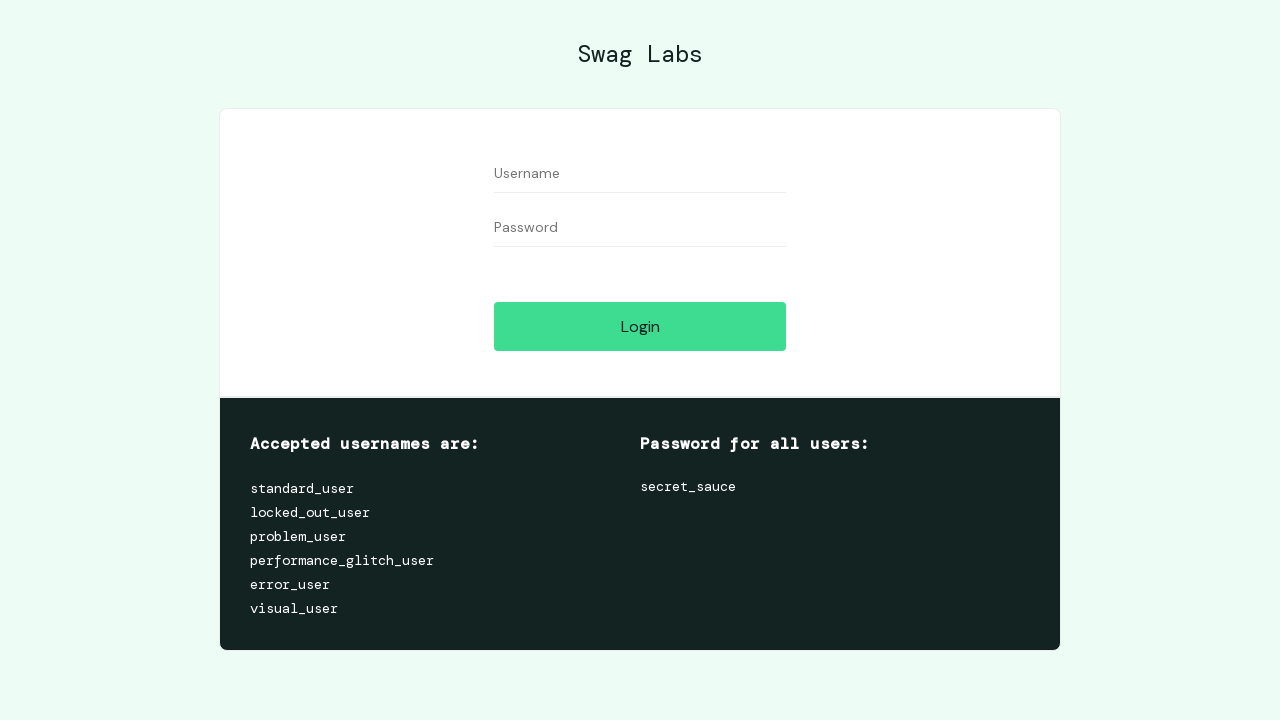

Cleared password field on #password
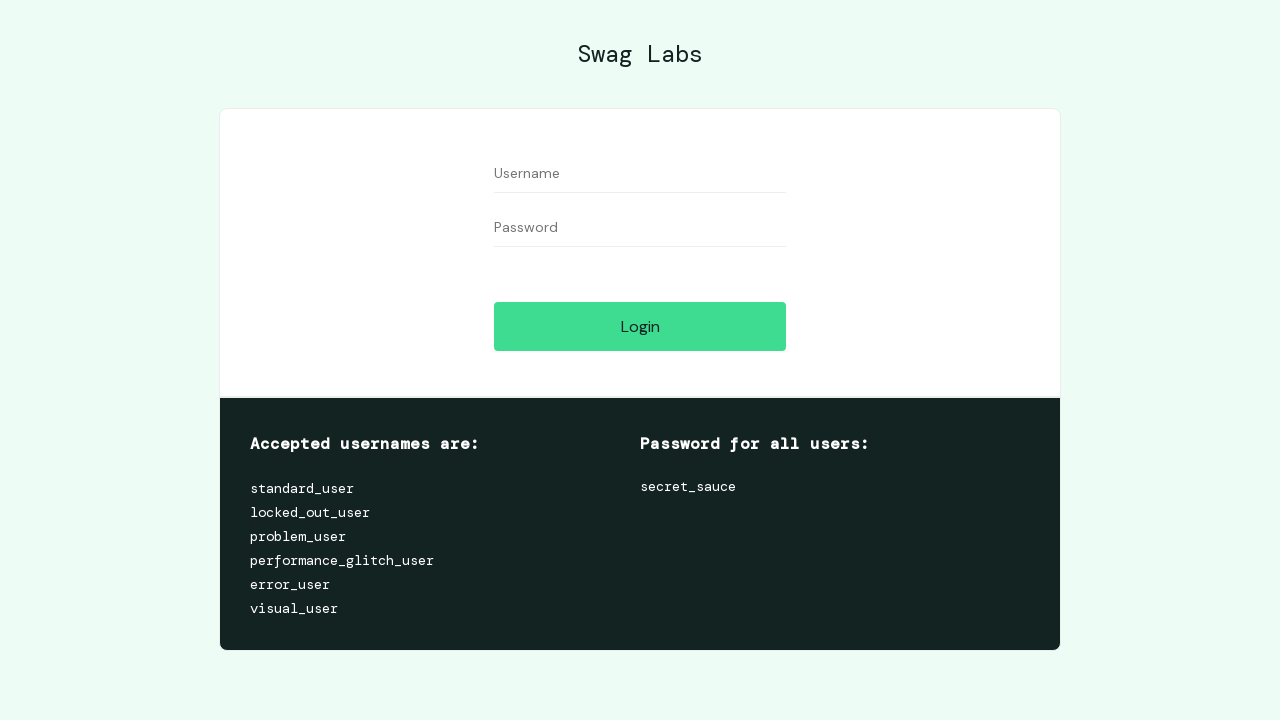

Clicked login button with blank username and password at (640, 326) on #login-button
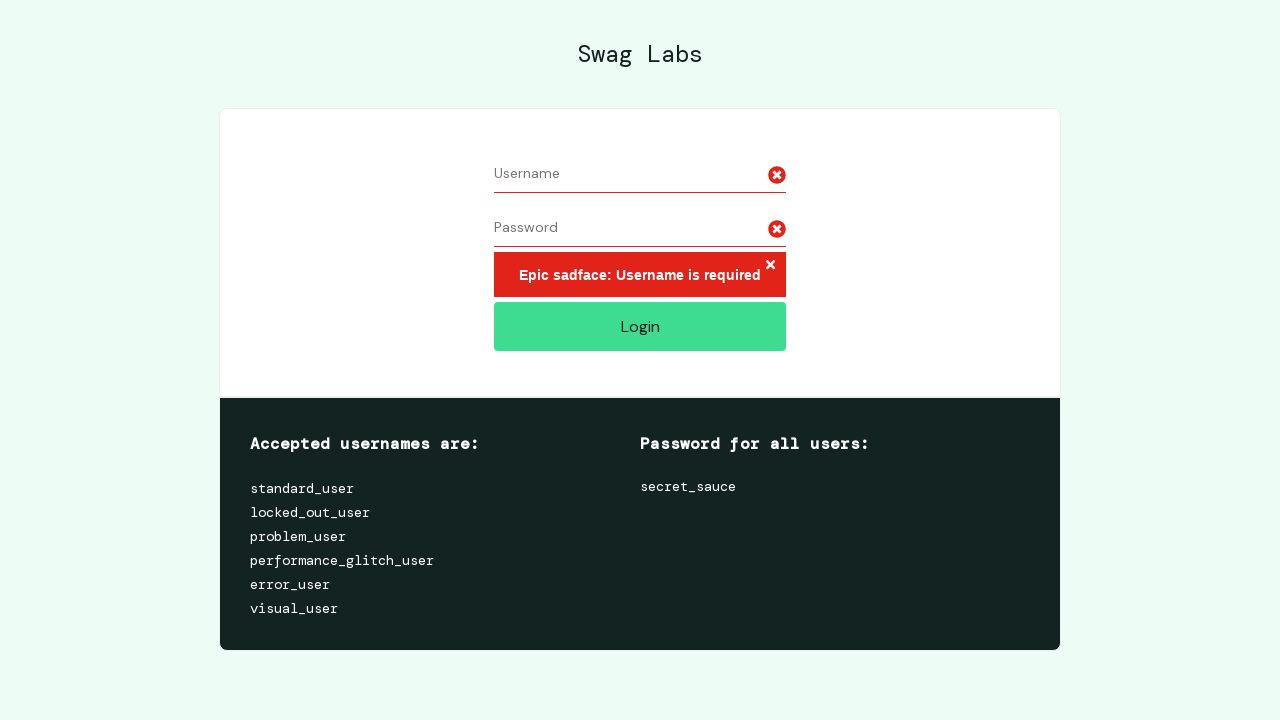

Error message appeared on page
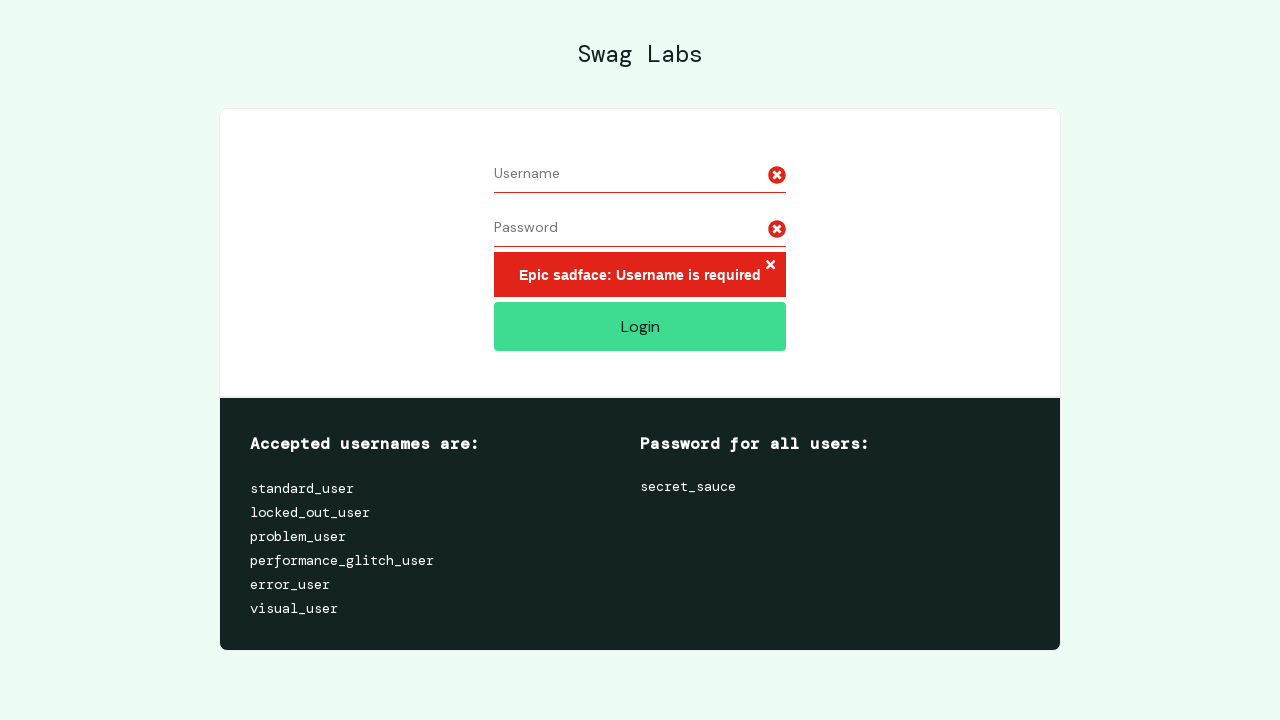

Clicked close button to dismiss error message at (770, 266) on button.error-button
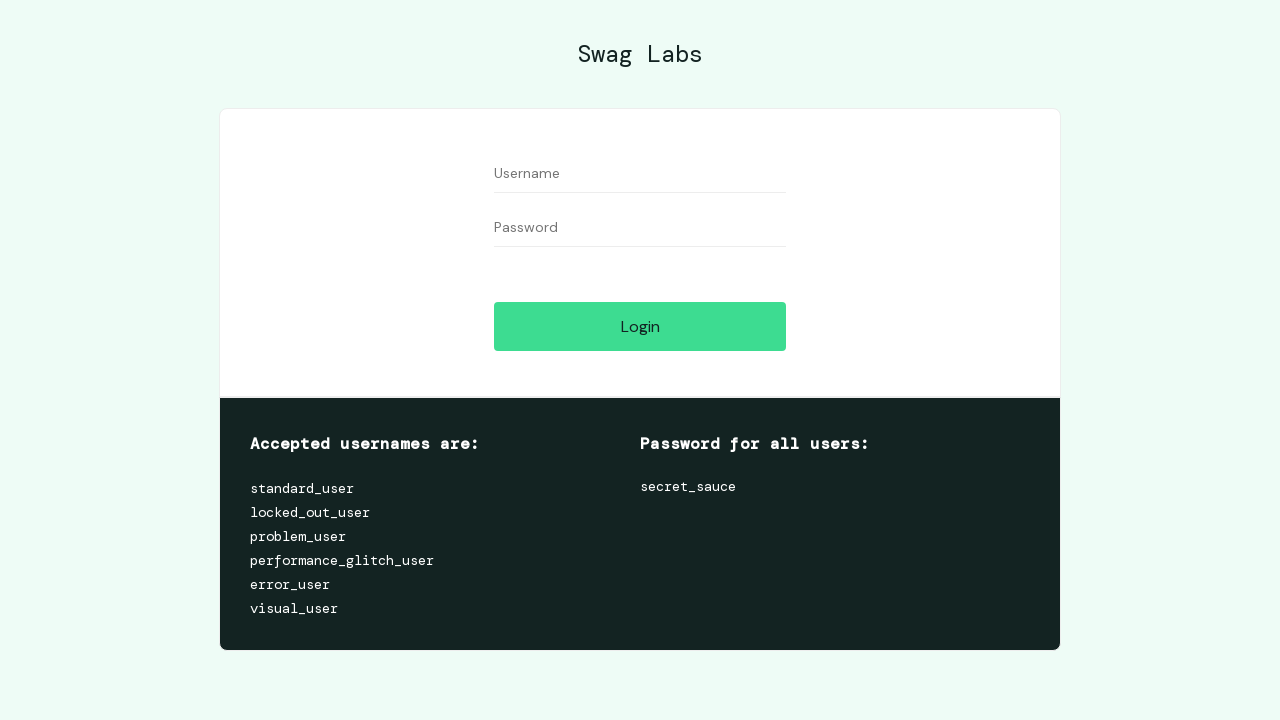

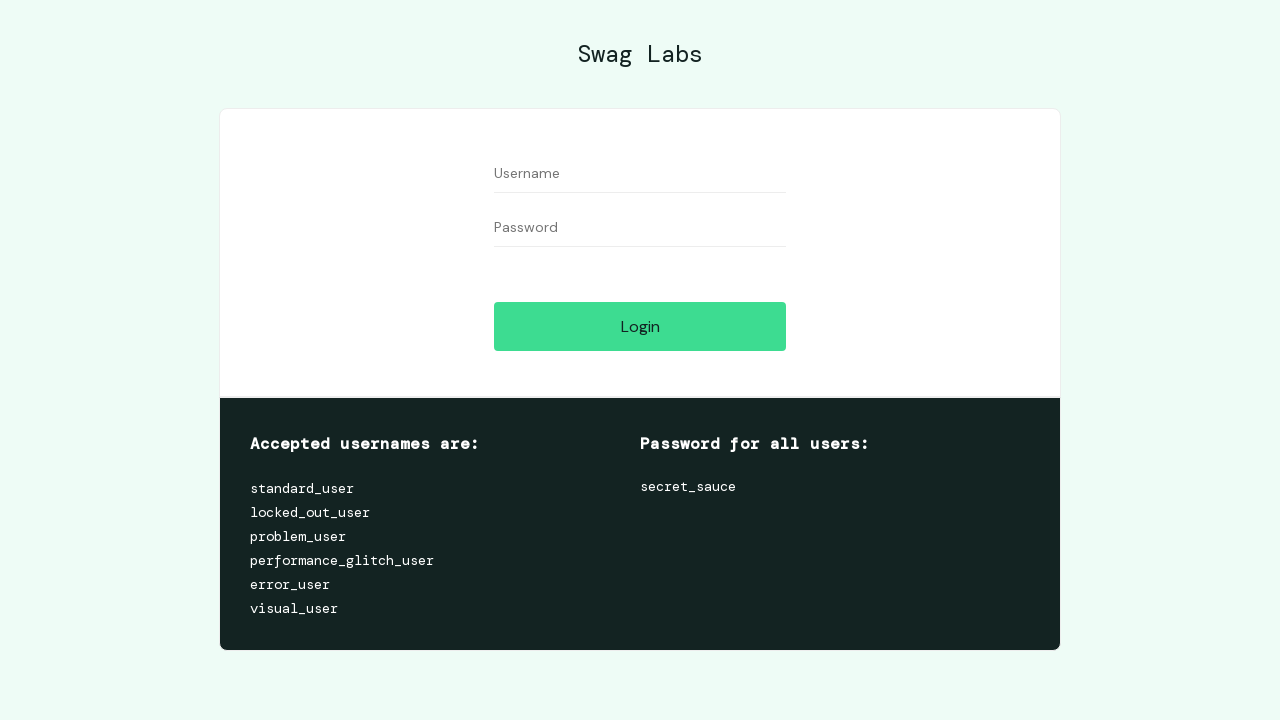